Tests the CVC hint tooltip by hovering over and clicking the CVC hint element

Starting URL: https://sandbox.cardpay.com/MI/cardpayment2.html?orderXml=PE9SREVSIFdBTExFVF9JRD0nODI5OScgT1JERVJfTlVNQkVSPSc0NTgyMTEnIEFNT1VOVD0nMjkxLjg2JyBDVVJSRU5DWT0nRVVSJyAgRU1BSUw9J2N1c3RvbWVyQGV4YW1wbGUuY29tJz4KPEFERFJFU1MgQ09VTlRSWT0nVVNBJyBTVEFURT0nTlknIFpJUD0nMTAwMDEnIENJVFk9J05ZJyBTVFJFRVQ9JzY3NyBTVFJFRVQnIFBIT05FPSc4NzY5OTA5MCcgVFlQRT0nQklMTElORycvPgo8L09SREVSPg==&sha512=998150a2b27484b776a1628bfe7505a9cb430f276dfa35b14315c1c8f03381a90490f6608f0dcff789273e05926cd782e1bb941418a9673f43c47595aa7b8b0d

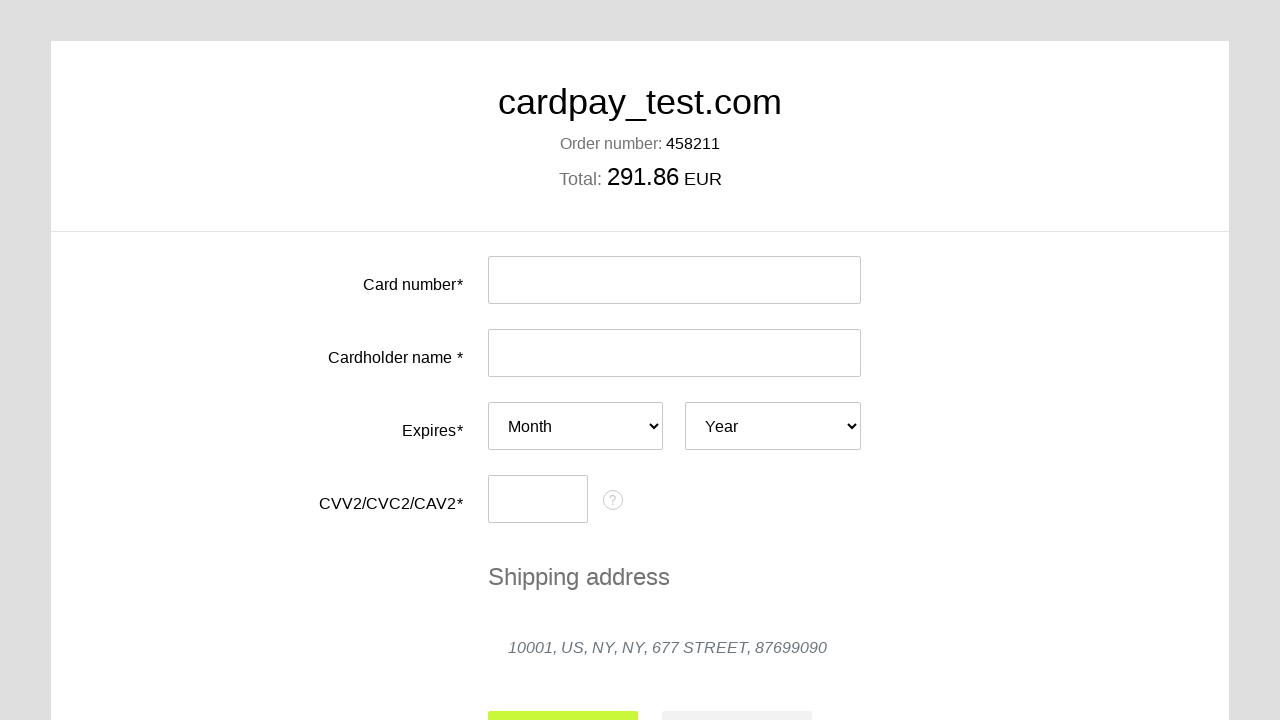

Hovered over CVC hint element at (613, 500) on #cvc-hint
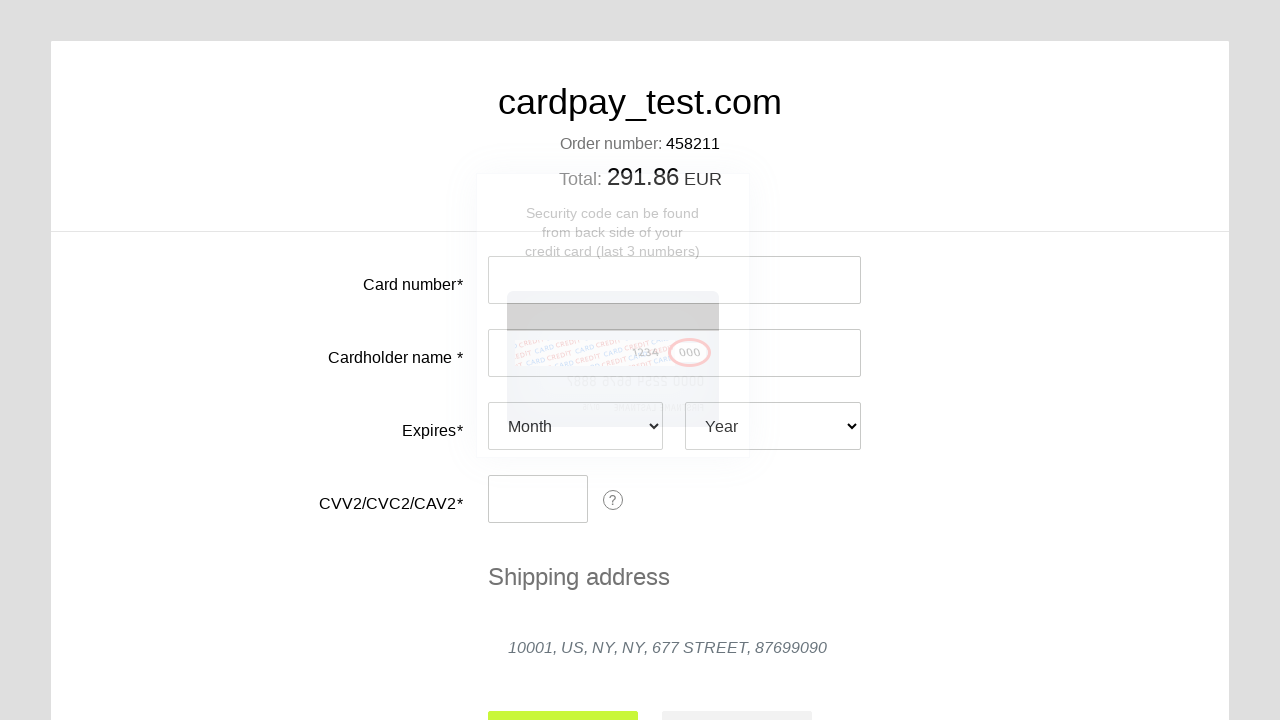

Clicked CVC hint element at (613, 500) on #cvc-hint
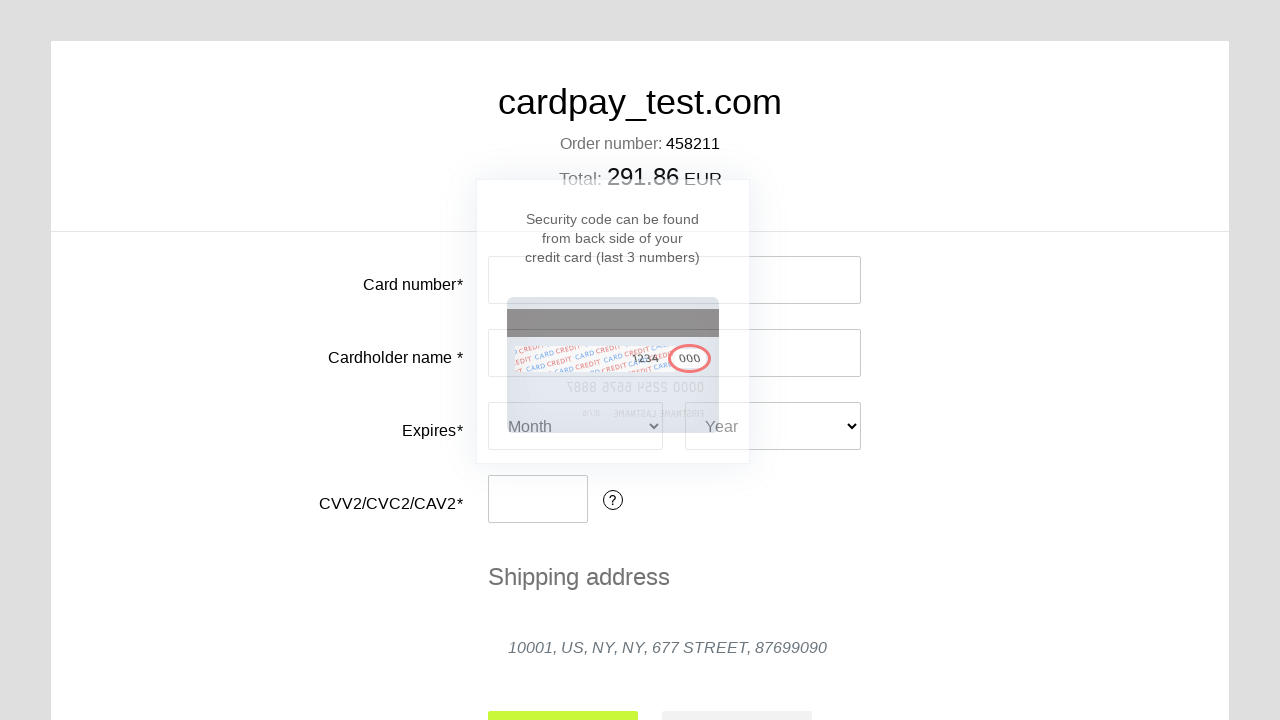

Waited for tooltip or hint to appear
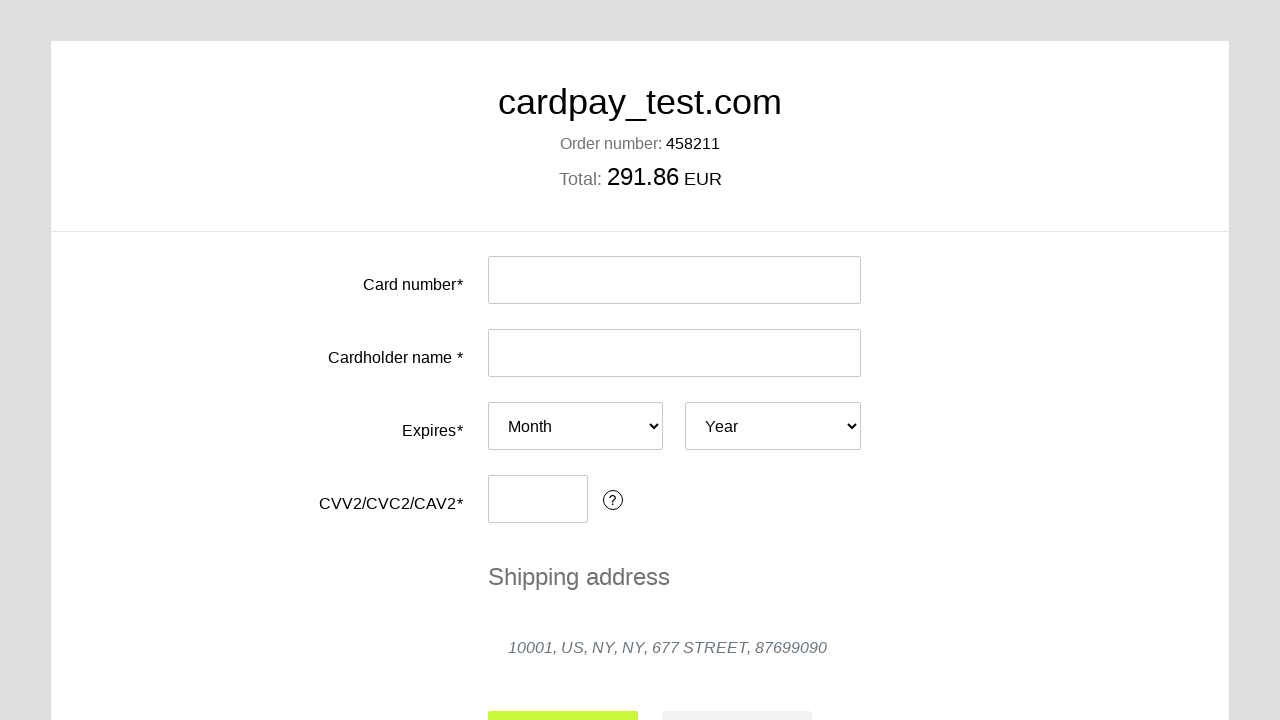

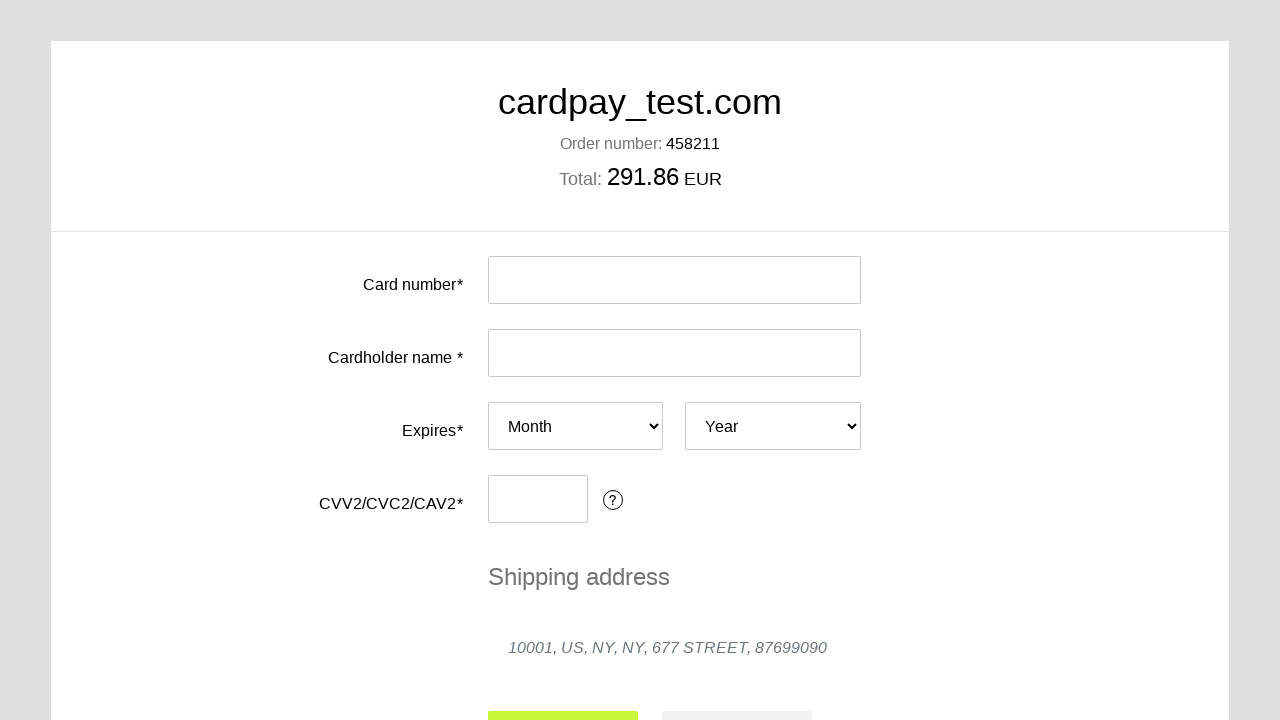